Tests that the 'Clear completed' button displays the correct text when items are completed

Starting URL: https://demo.playwright.dev/todomvc

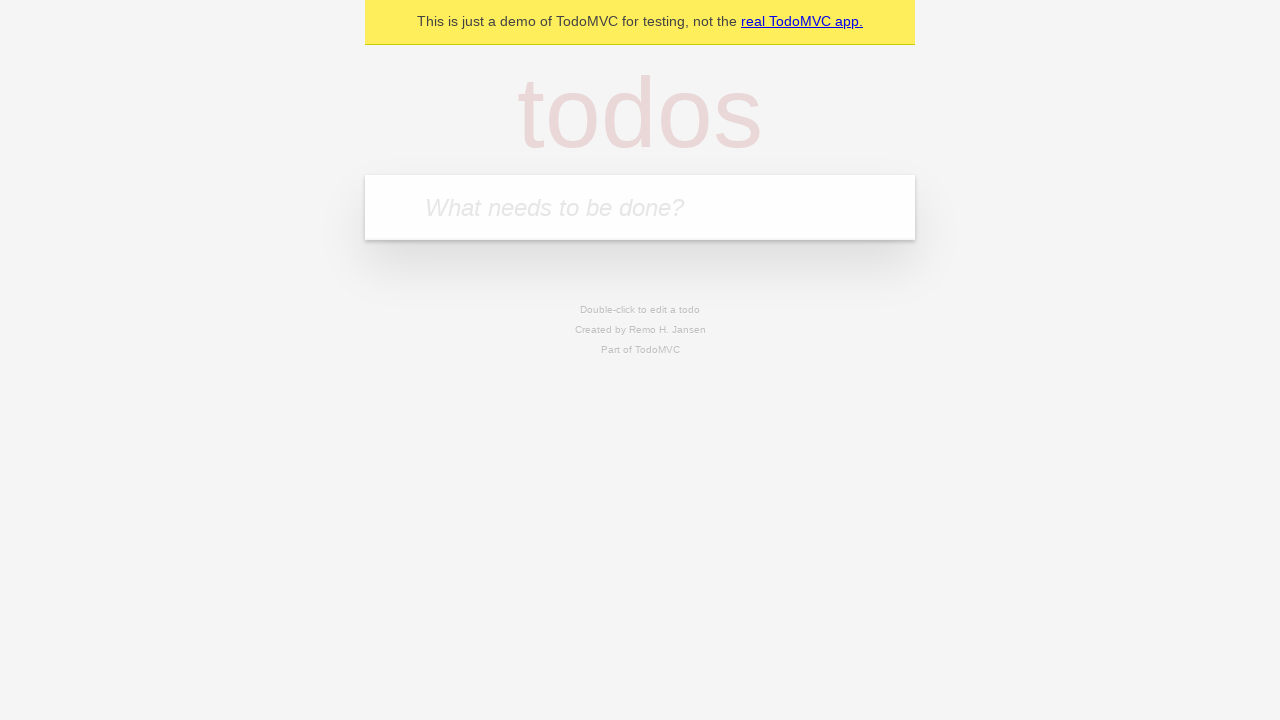

Filled todo input with 'buy some cheese' on internal:attr=[placeholder="What needs to be done?"i]
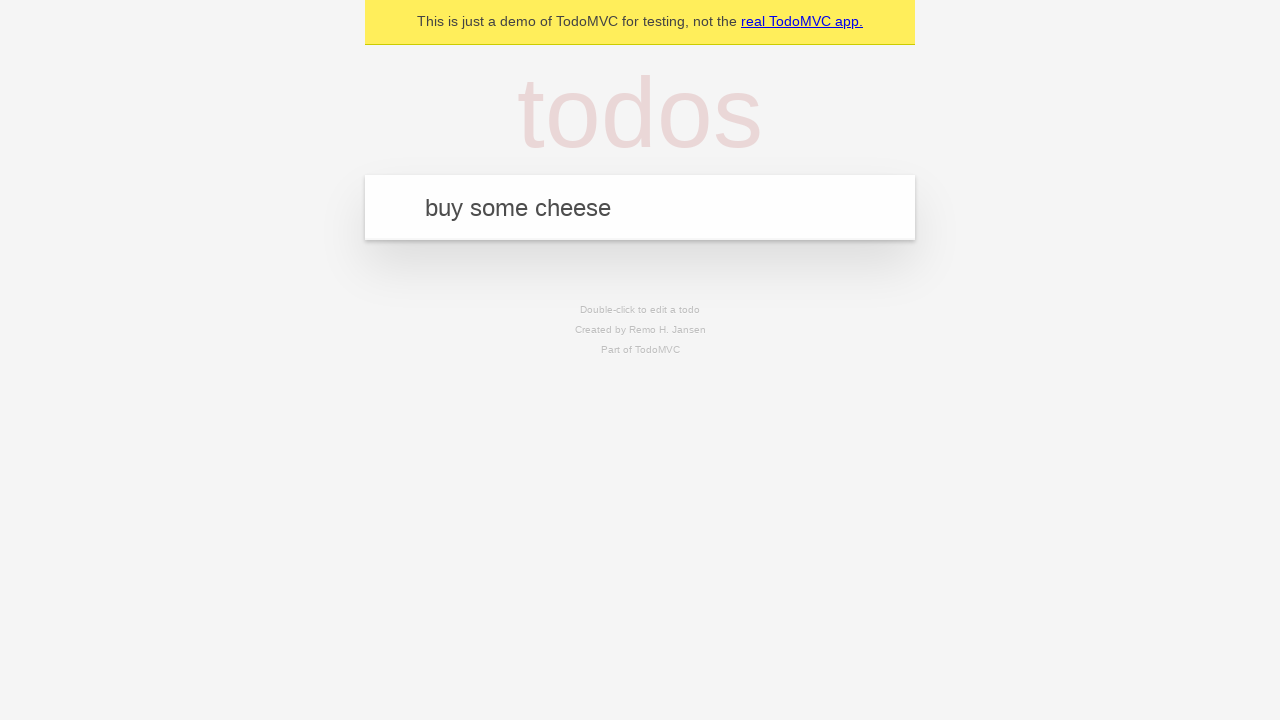

Pressed Enter to add first todo on internal:attr=[placeholder="What needs to be done?"i]
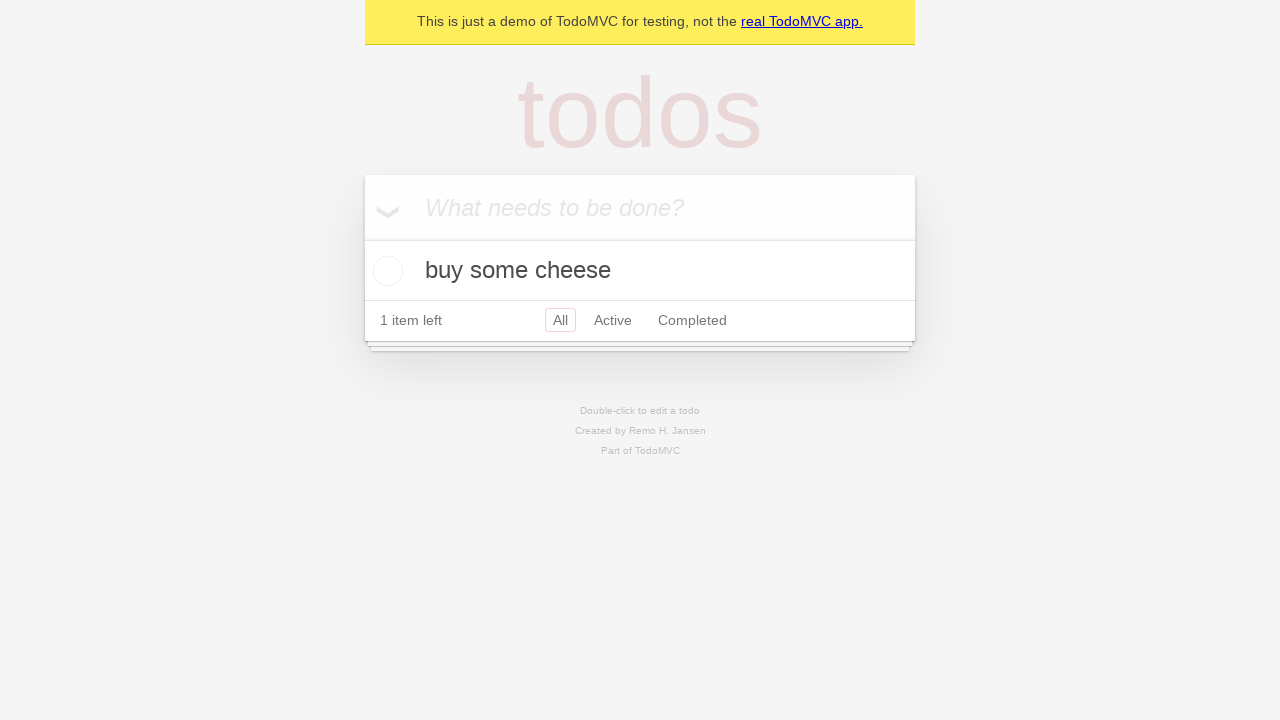

Filled todo input with 'feed the cat' on internal:attr=[placeholder="What needs to be done?"i]
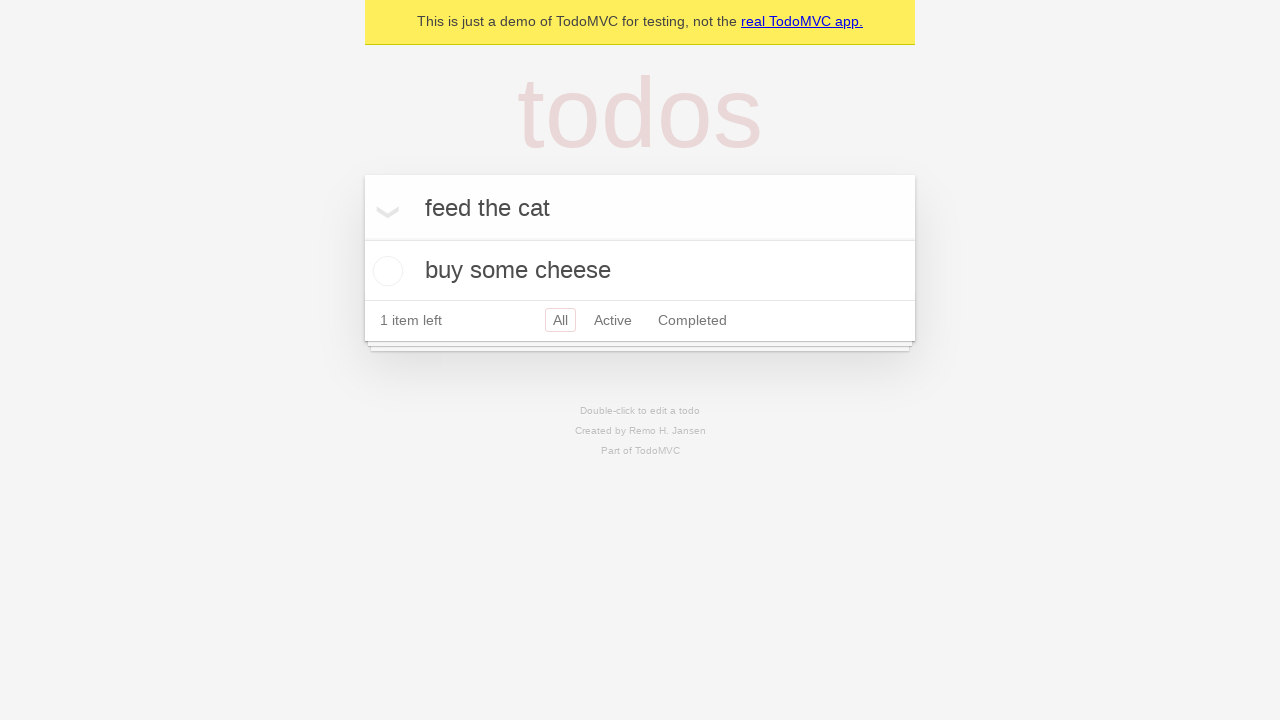

Pressed Enter to add second todo on internal:attr=[placeholder="What needs to be done?"i]
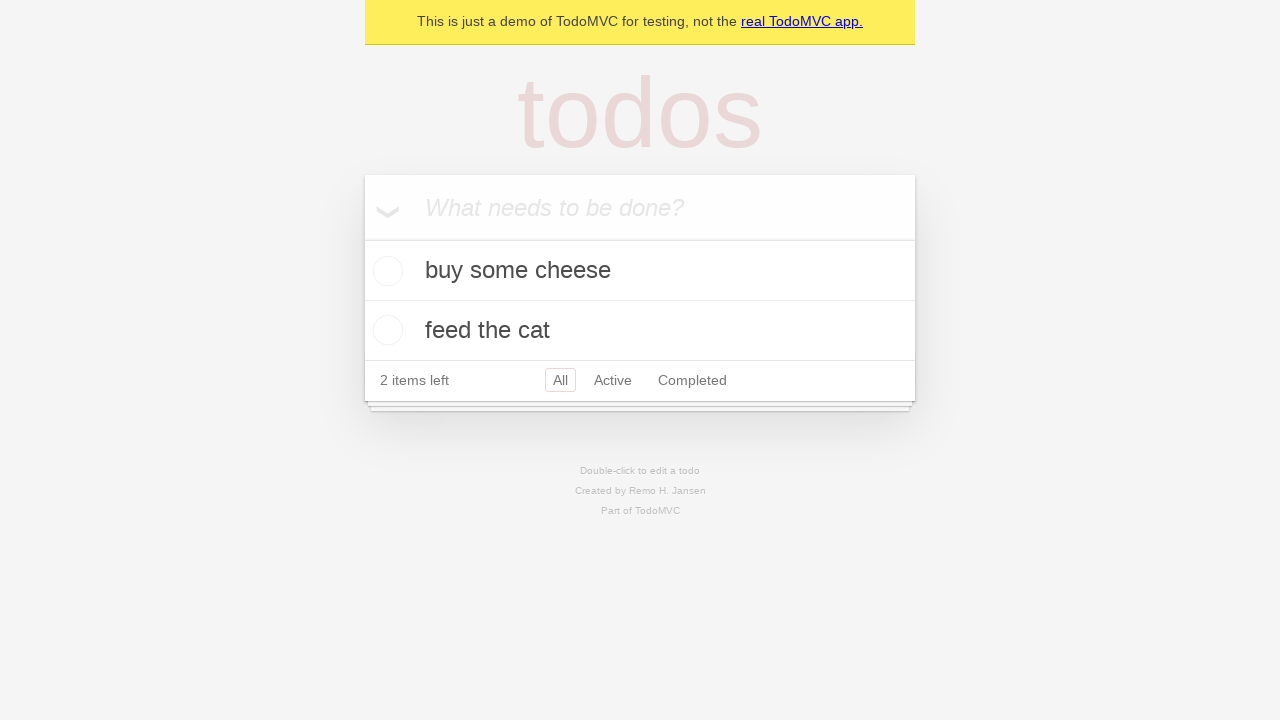

Filled todo input with 'book a doctors appointment' on internal:attr=[placeholder="What needs to be done?"i]
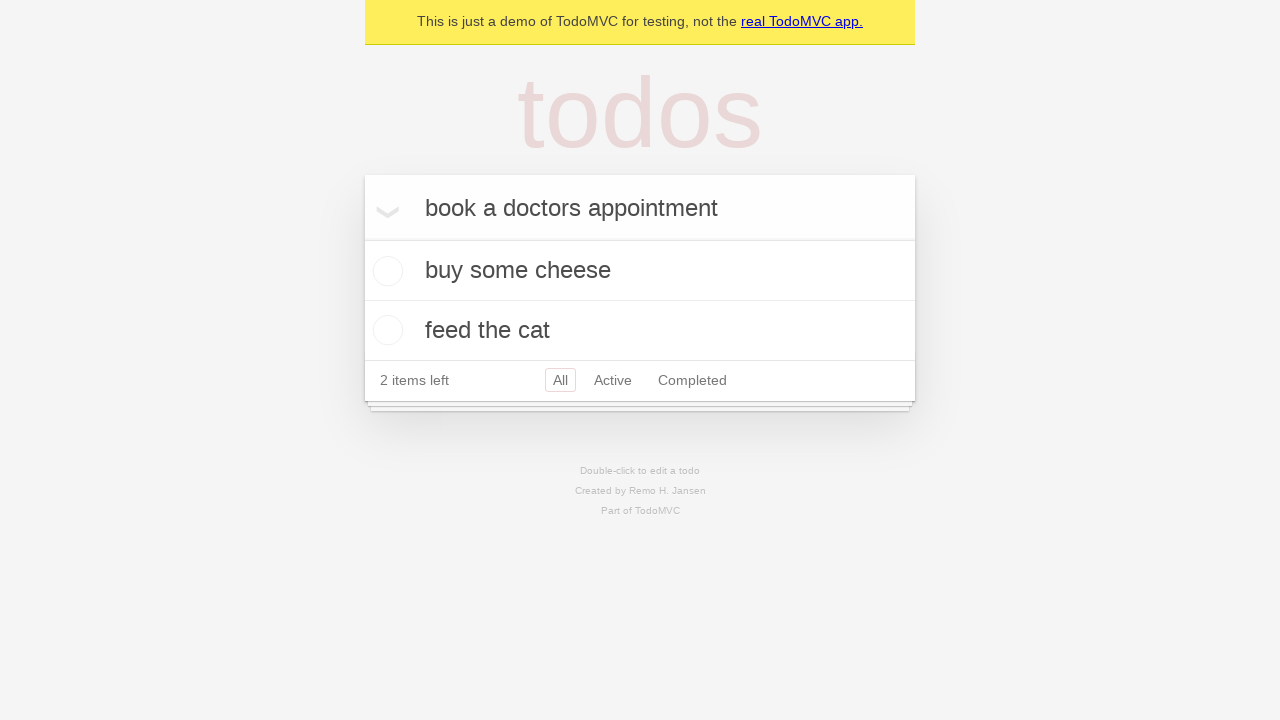

Pressed Enter to add third todo on internal:attr=[placeholder="What needs to be done?"i]
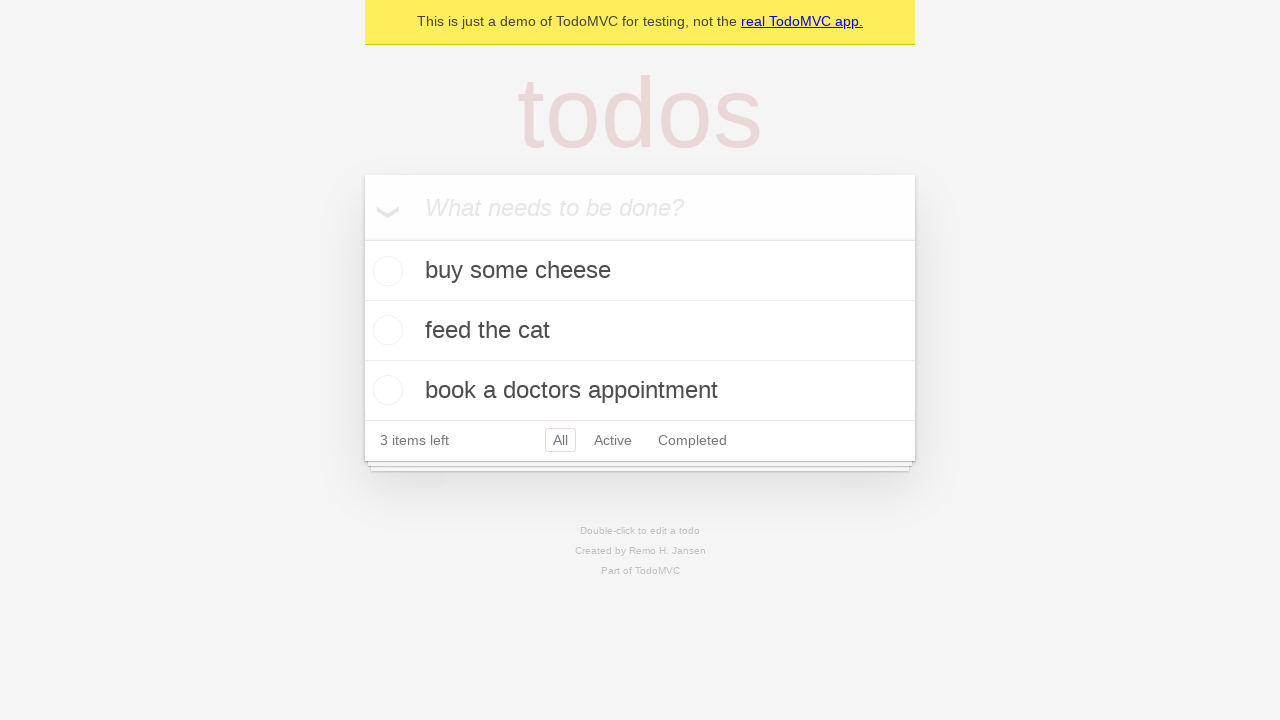

Checked the first todo item at (385, 271) on .todo-list li .toggle >> nth=0
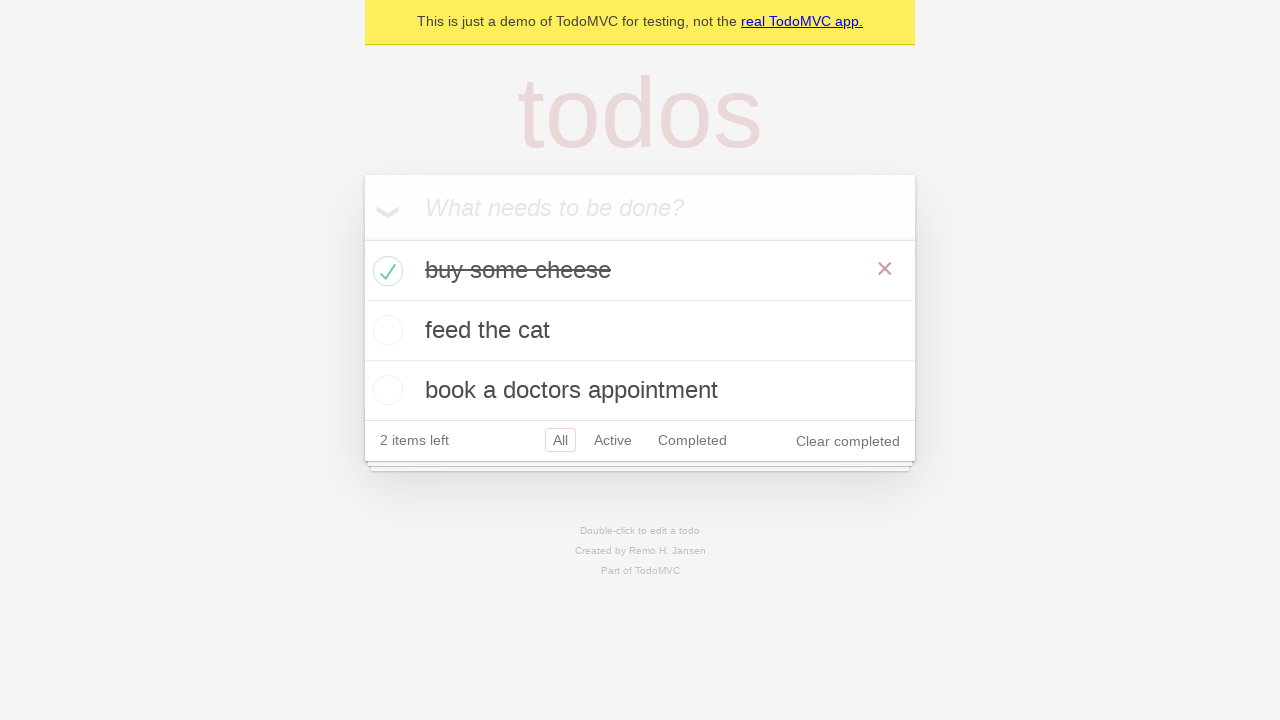

Clear completed button is now visible
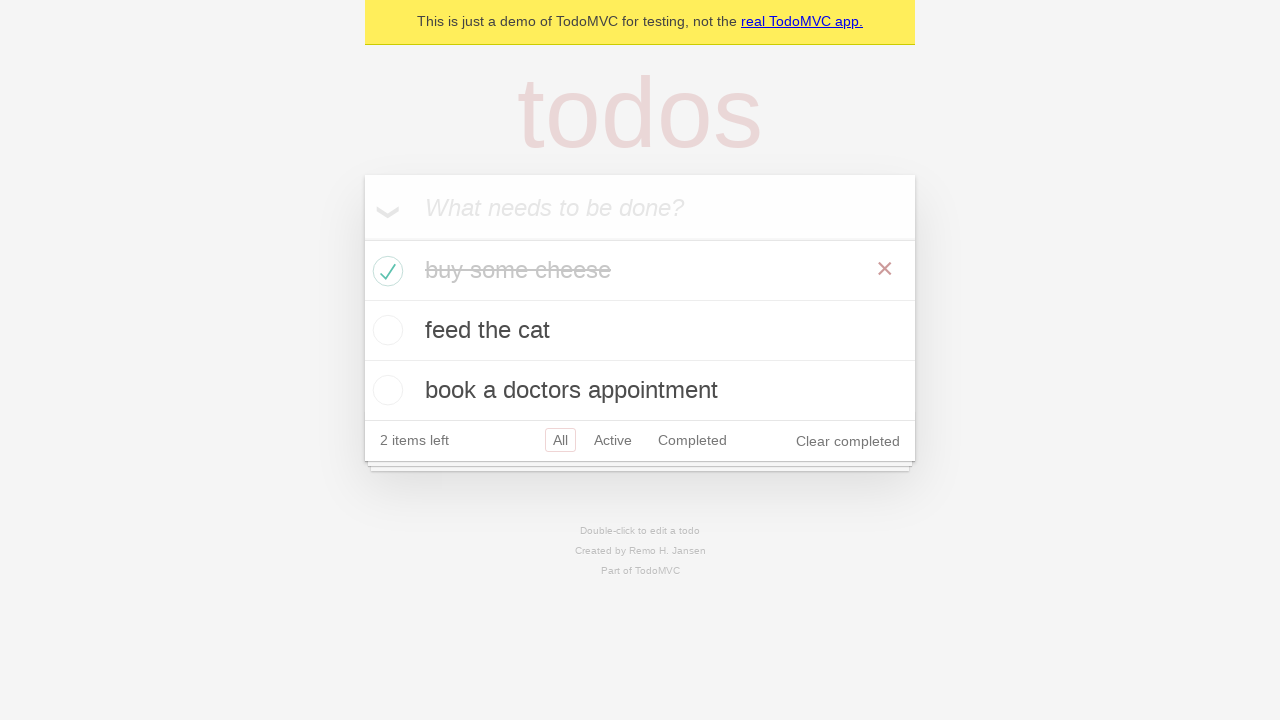

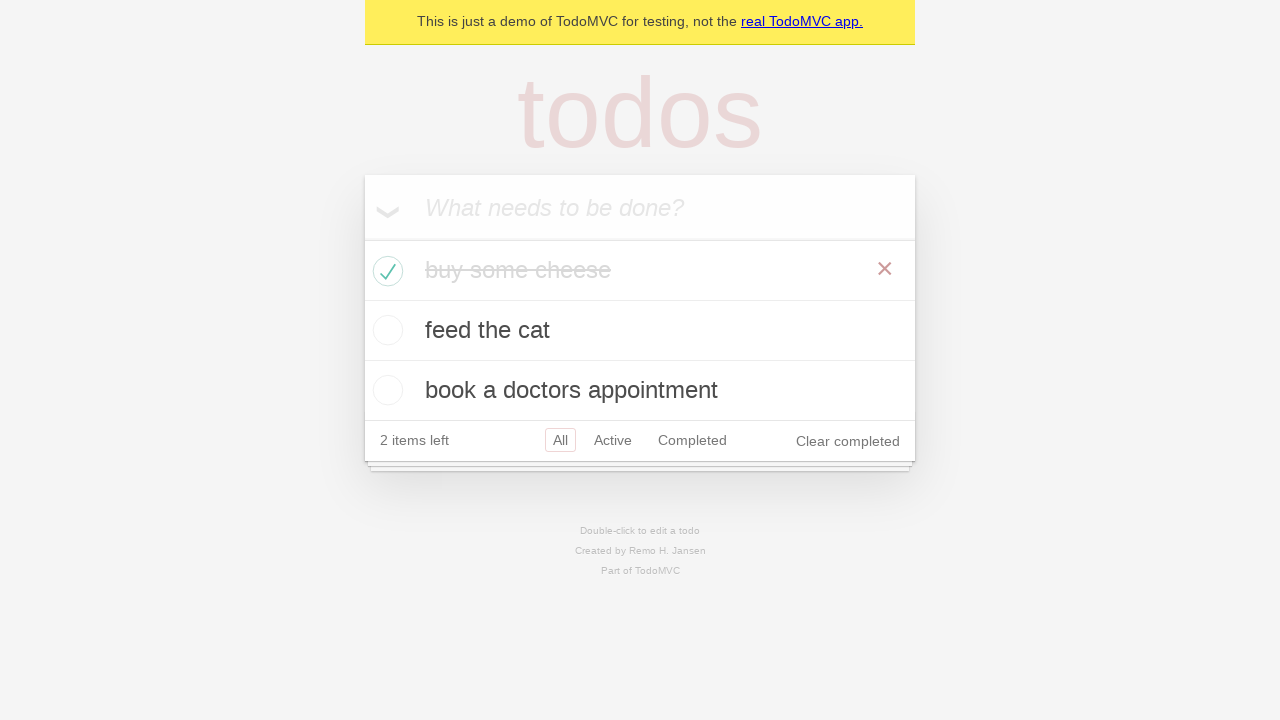